Tests navigation to the cart page by clicking the cart link

Starting URL: https://www.demoblaze.com/index.html

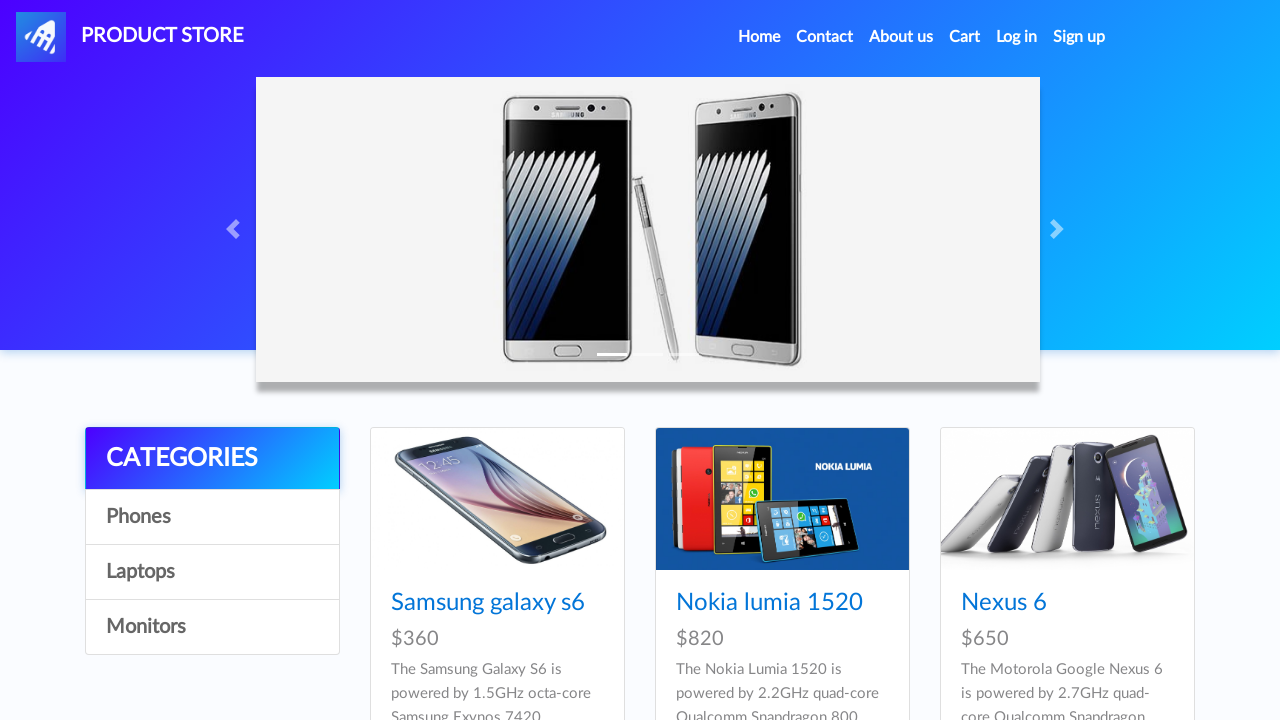

Navigated to DemoBlaze home page
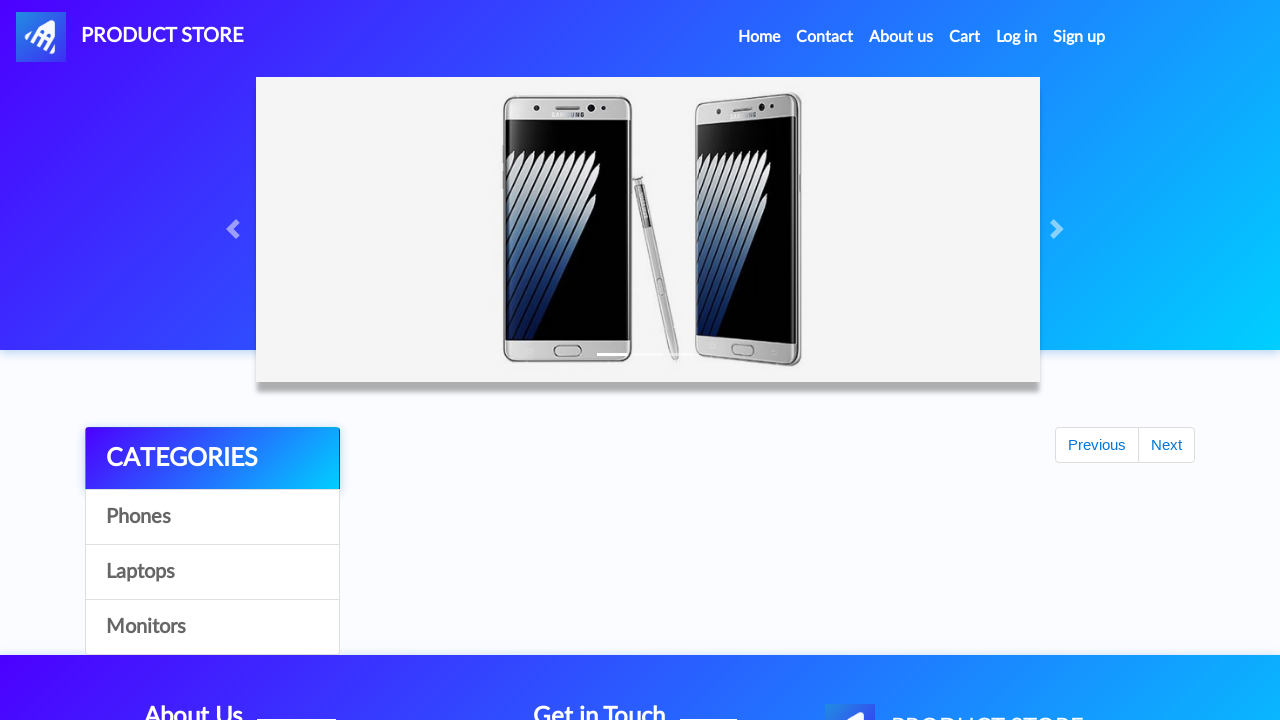

Clicked on cart link to navigate to cart page at (965, 37) on #cartur
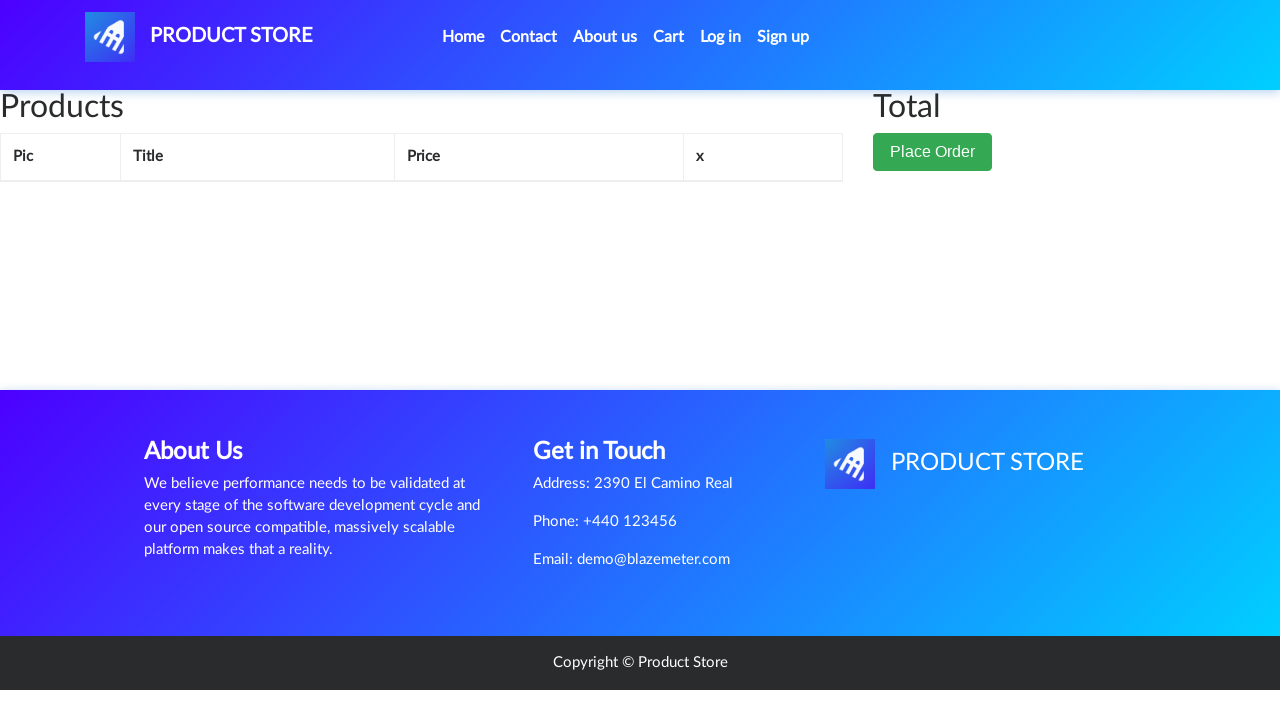

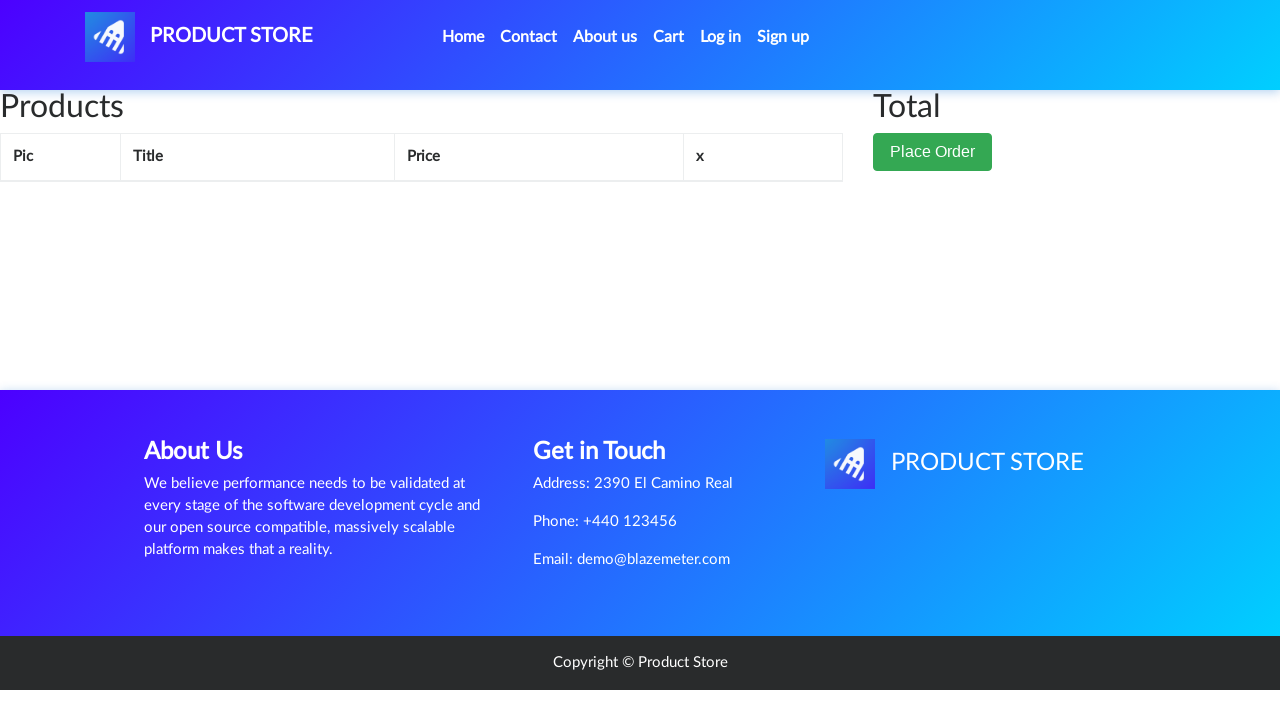